Negative test that verifies incorrect password entry in alert dialog does not show success message.

Starting URL: https://savkk.github.io/selenium-practice/

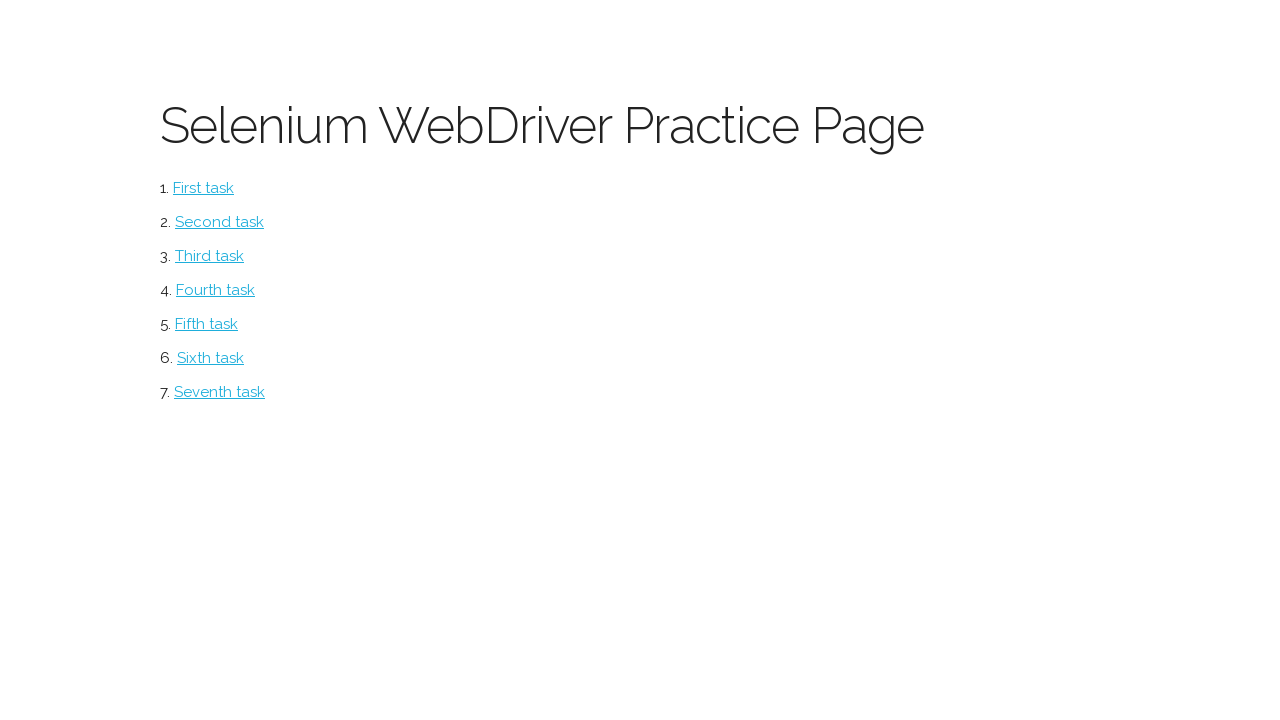

Clicked alerts section link at (210, 358) on #alerts
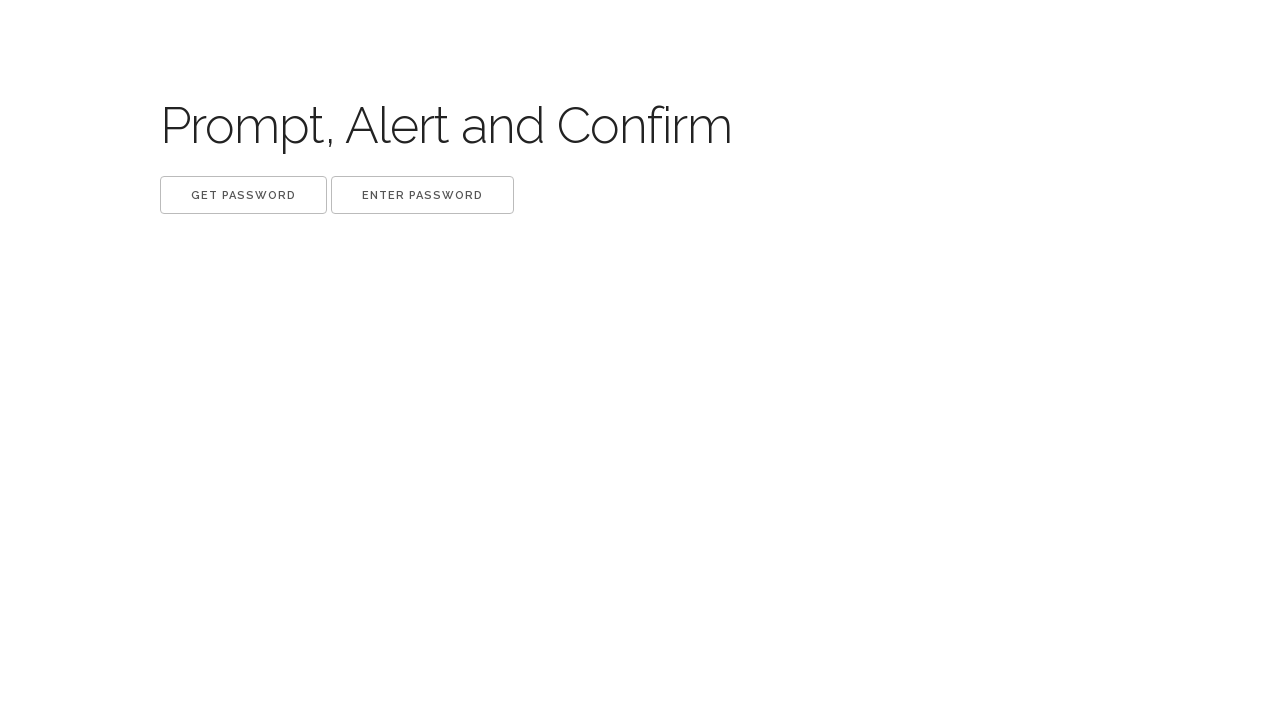

Set up dialog handler to accept without entering password
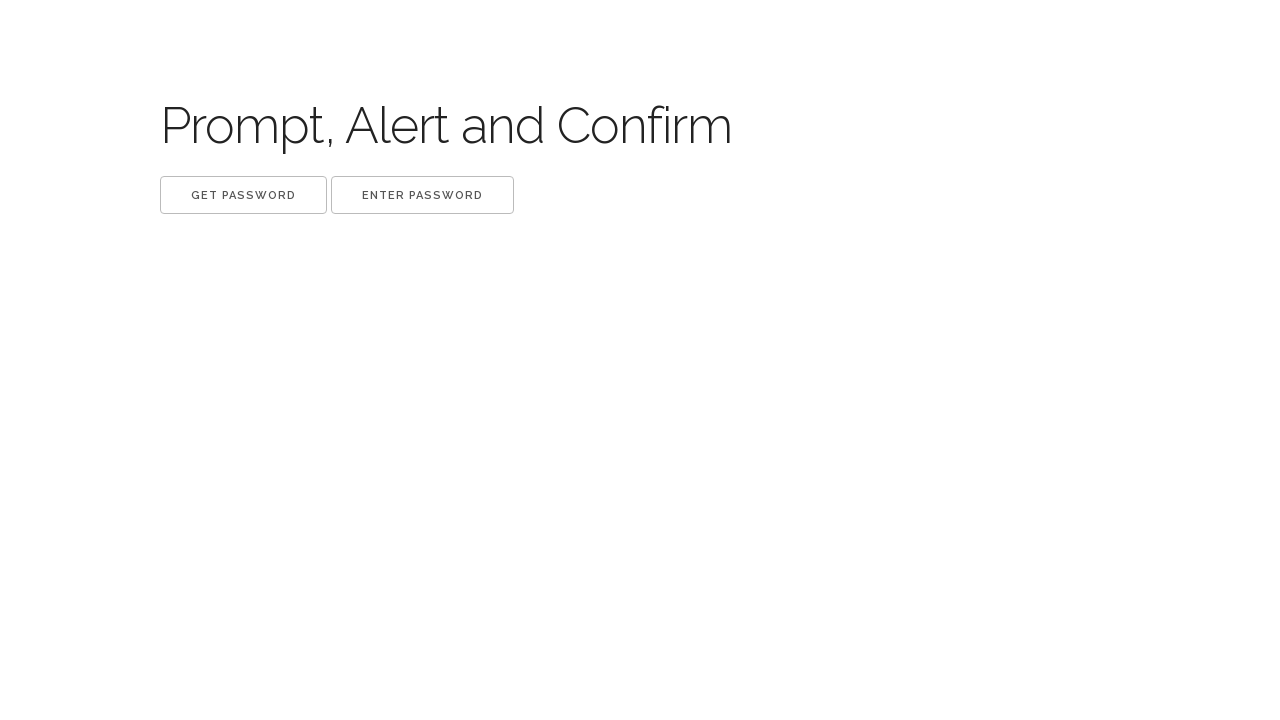

Clicked 'Get password' button and dismissed dialog with wrong/empty password at (244, 195) on button:has-text('Get password')
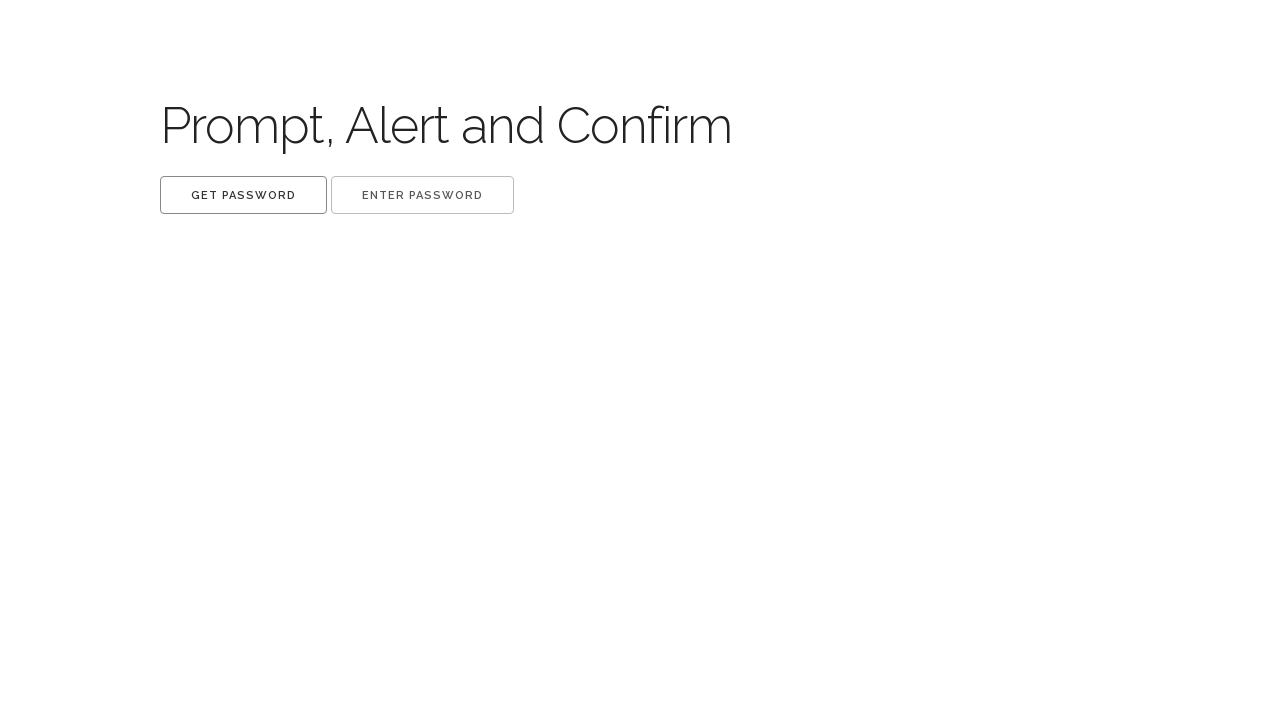

Set up dialog handler to accept password prompt
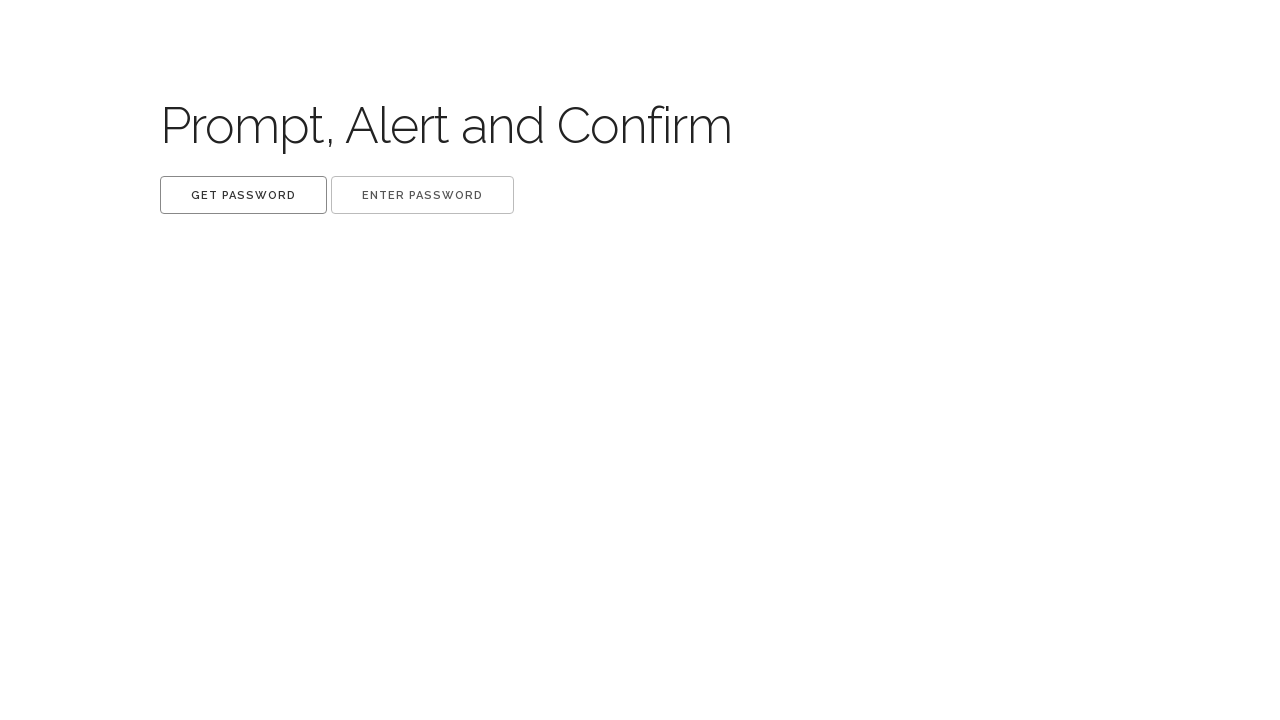

Clicked 'Enter password' button and dismissed dialog with incorrect password at (422, 195) on button:has-text('Enter password')
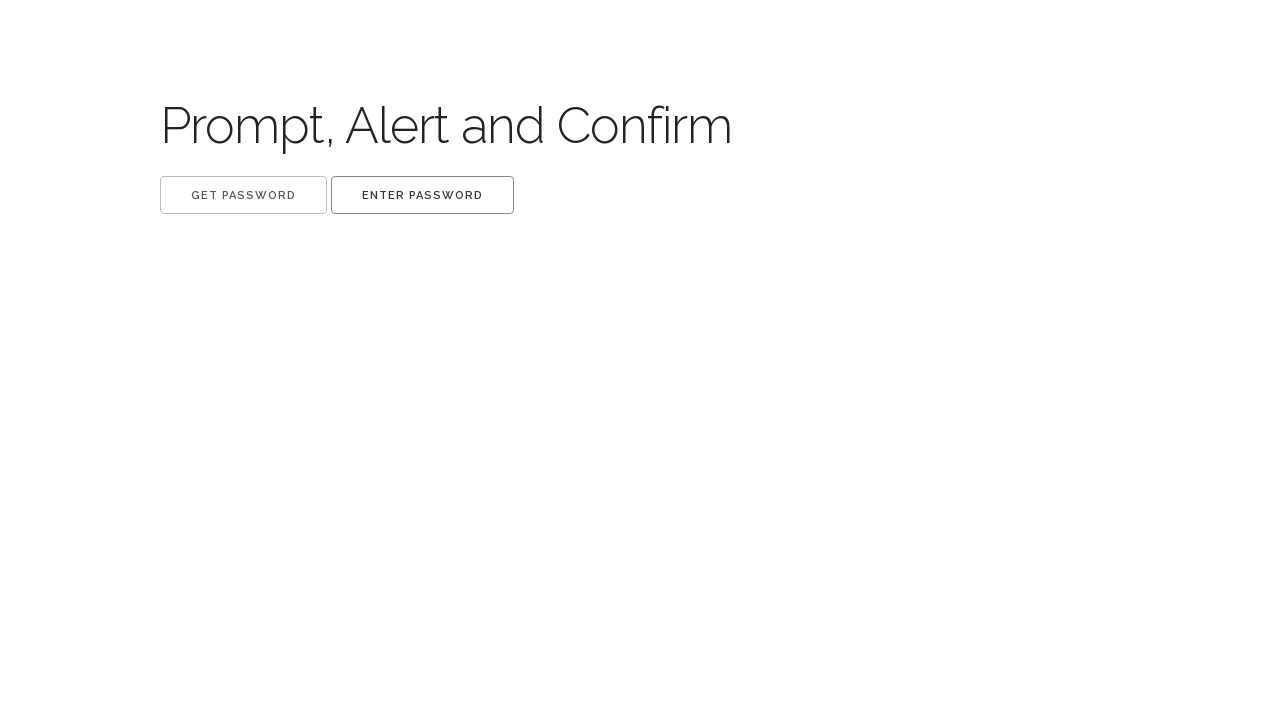

Waited 1 second for any success message to appear
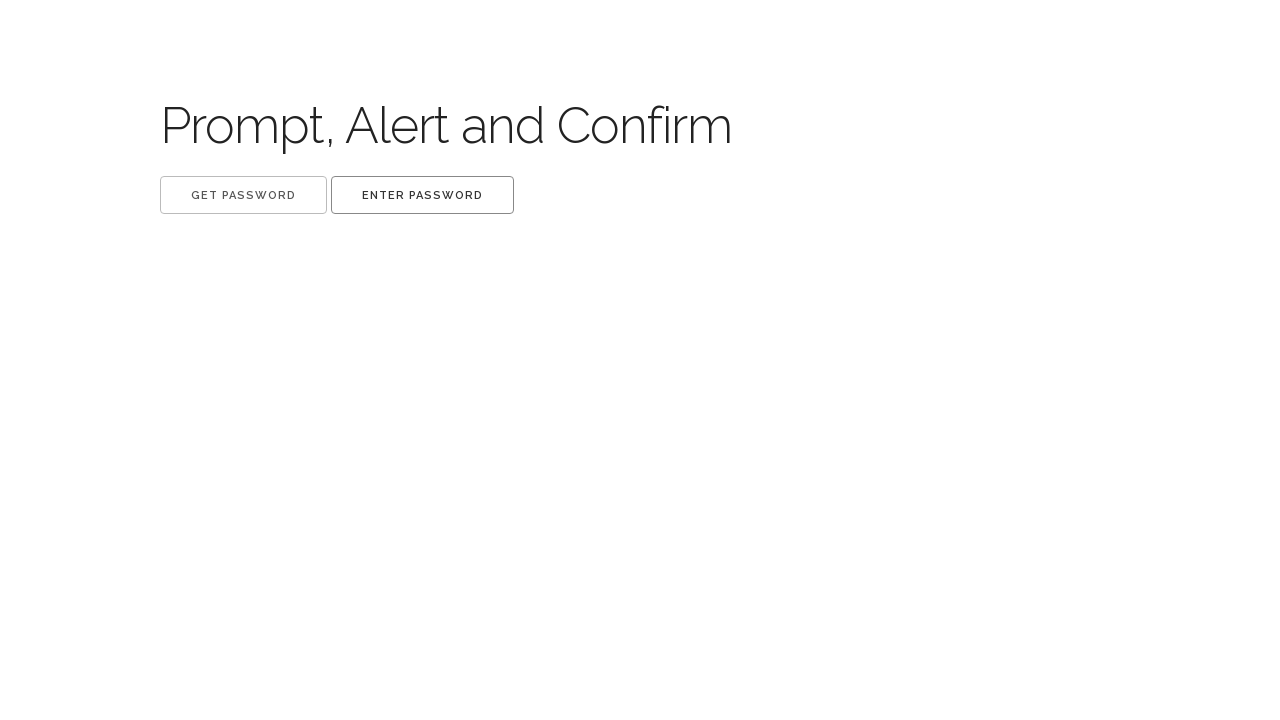

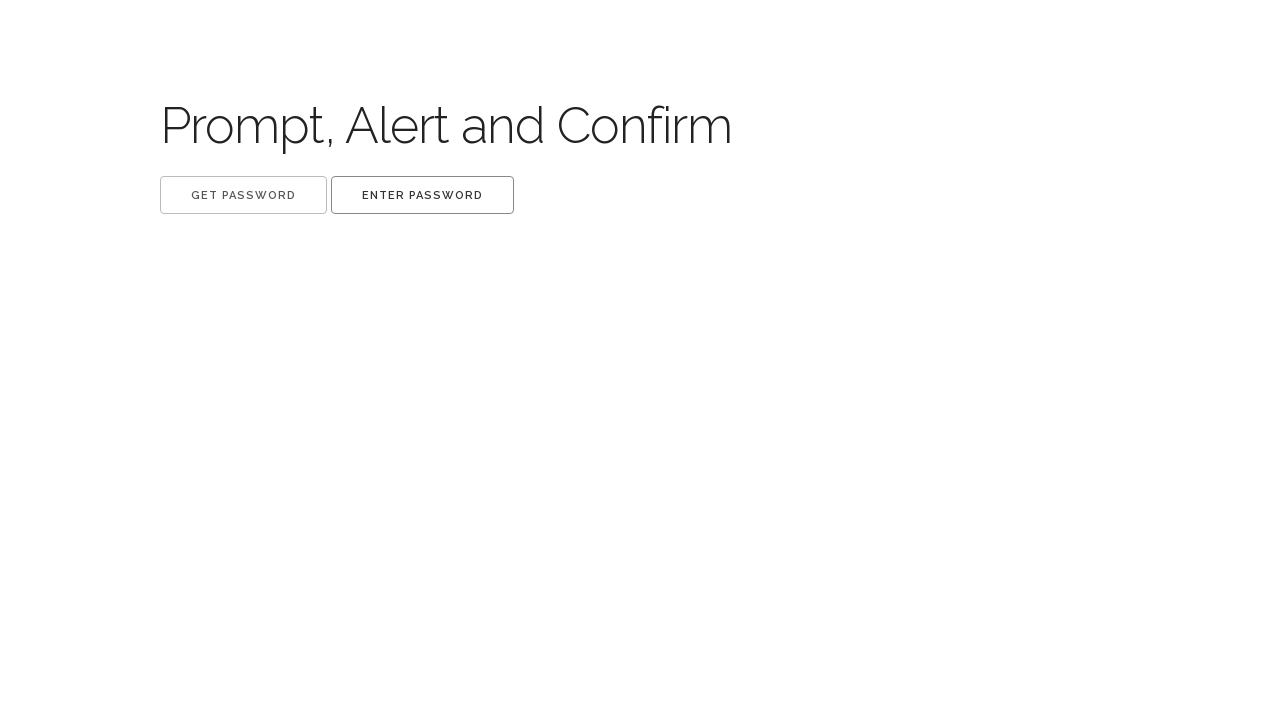